Navigates from the homepage to the past page by clicking the past link

Starting URL: https://news.ycombinator.com

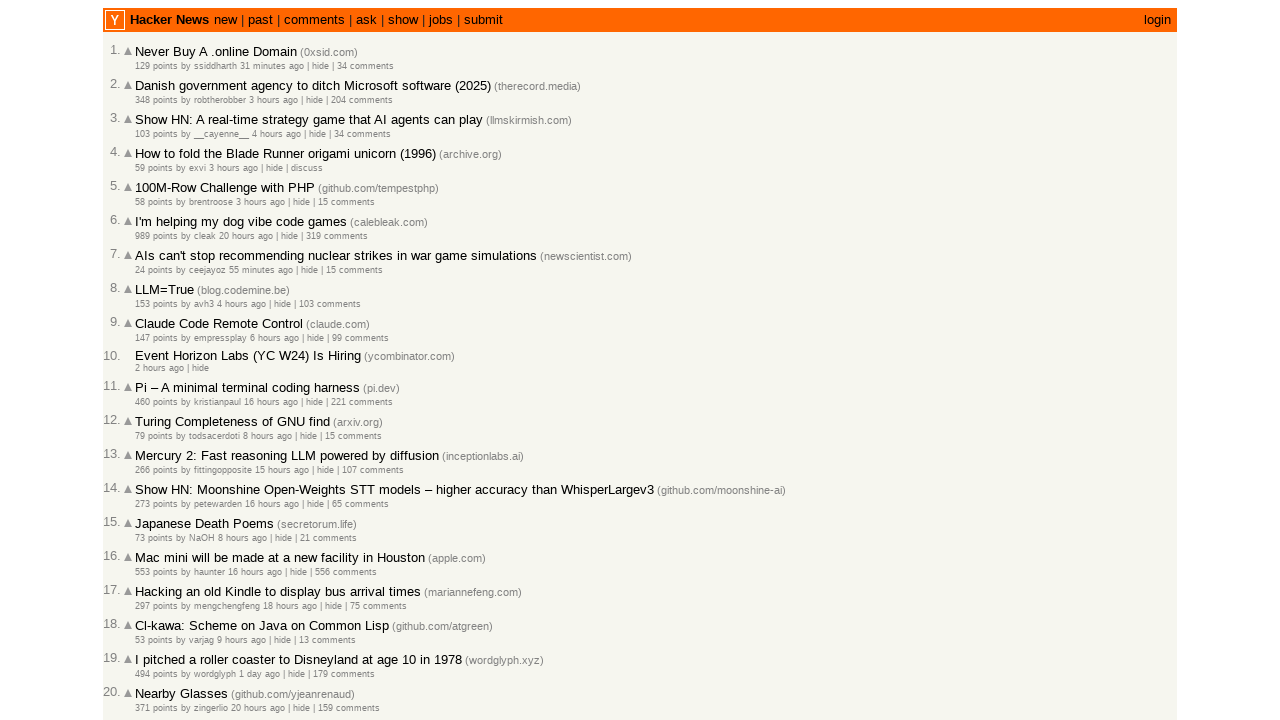

Navigated to Hacker News homepage
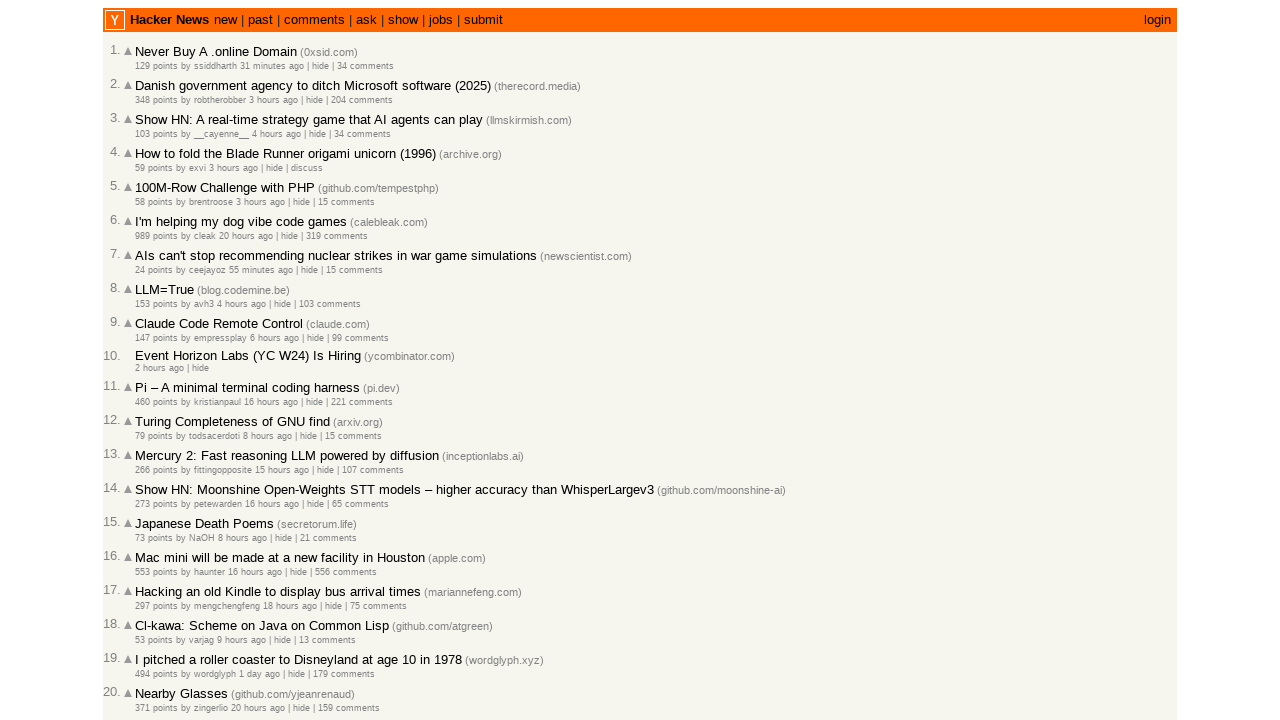

Clicked the past link to navigate to past page at (260, 20) on a[href='front']
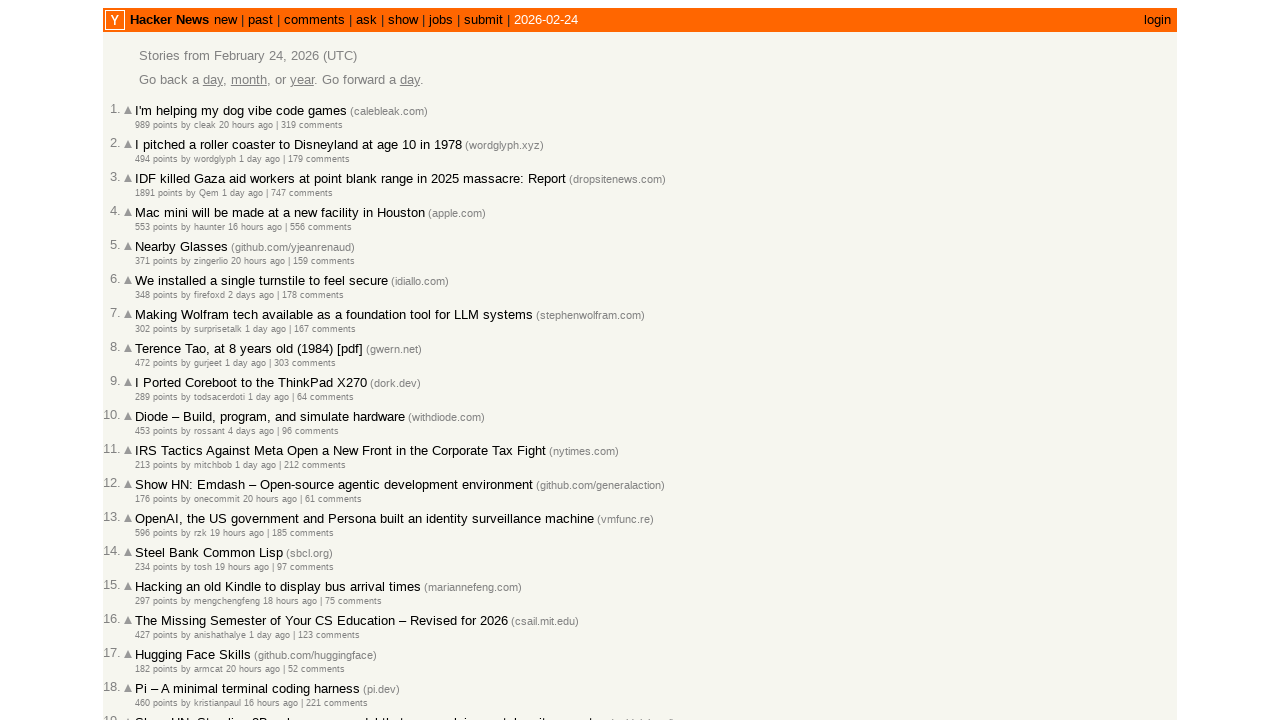

Past page loaded successfully
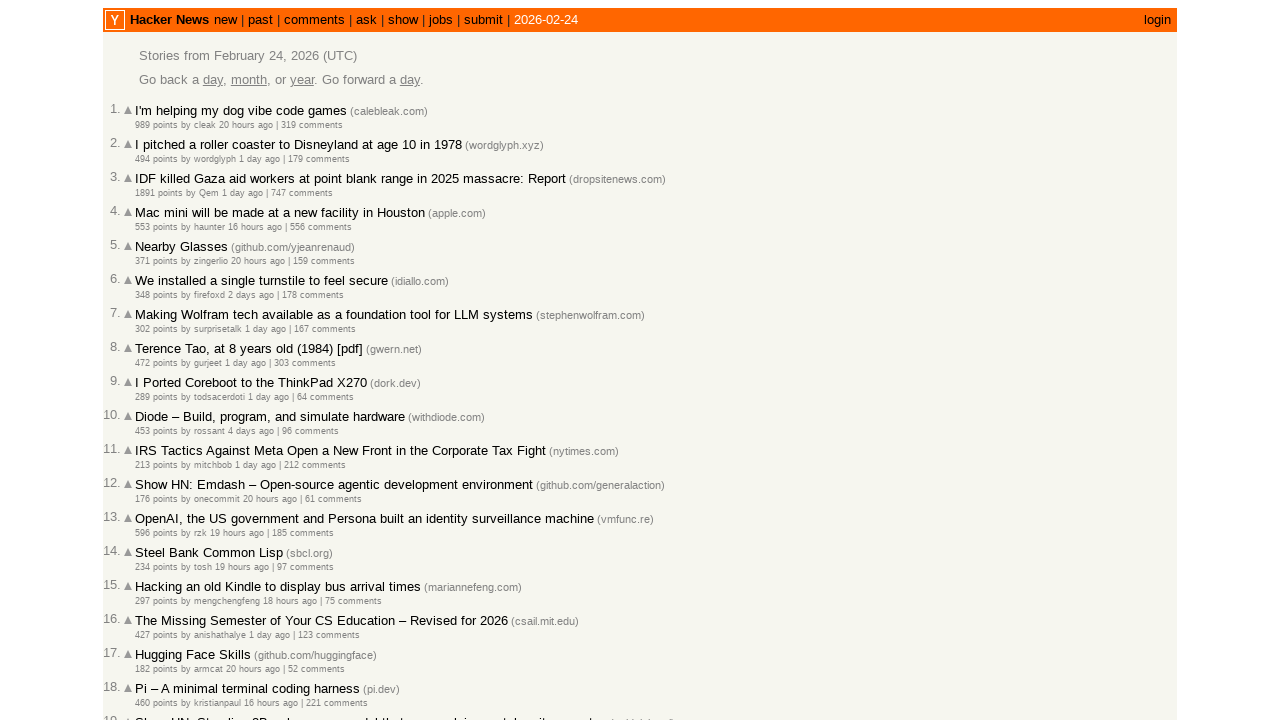

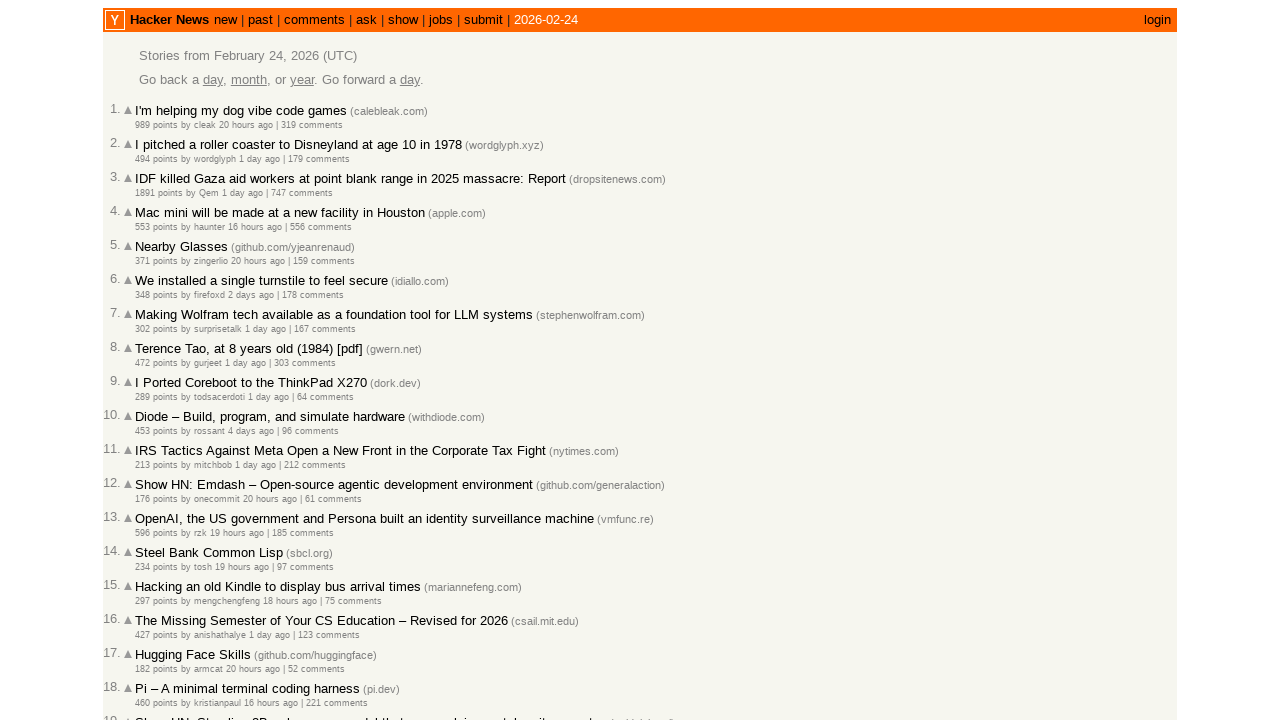